Attempts to switch to a non-existent frame to demonstrate NoSuchFrameException

Starting URL: http://demoqa.com/text-box

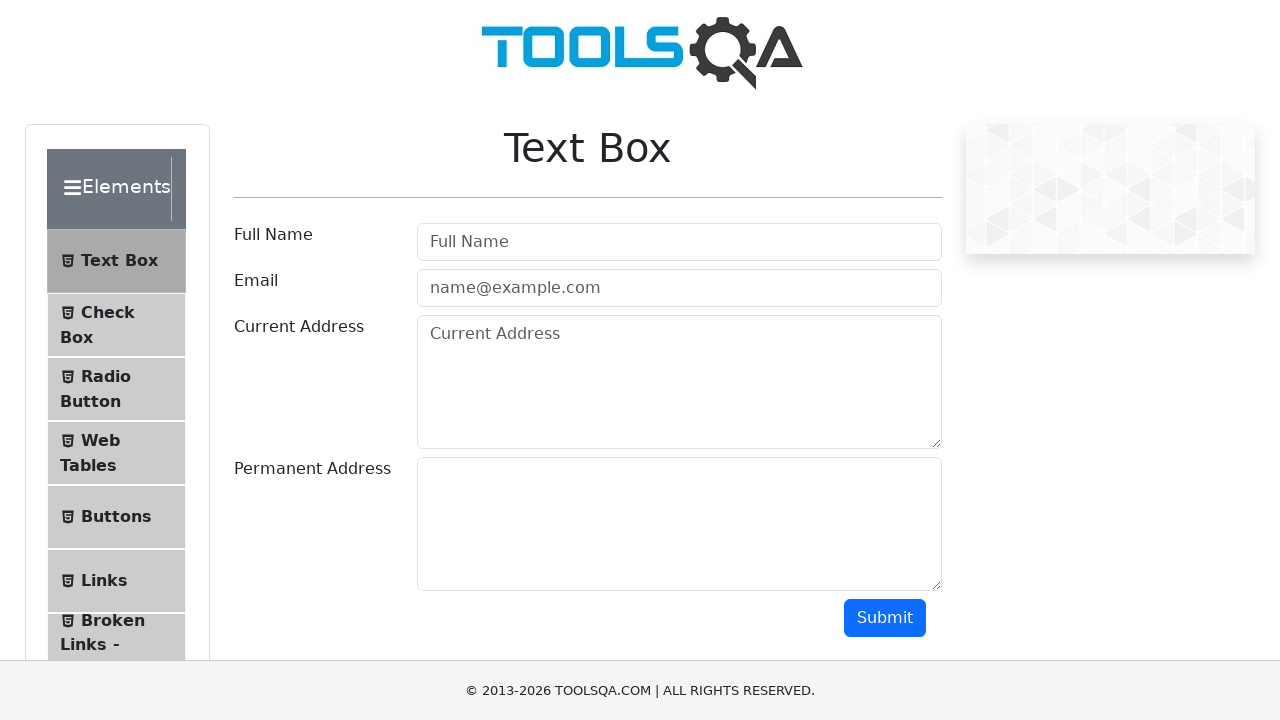

Navigated to http://demoqa.com/text-box
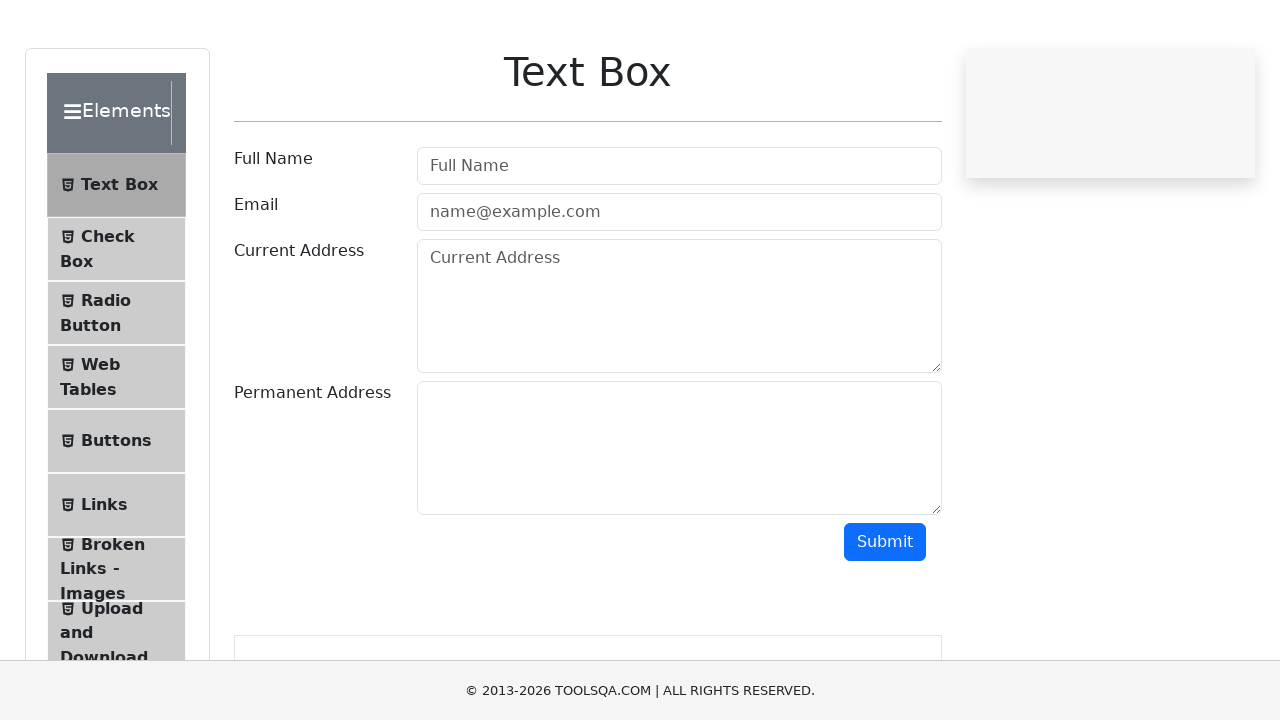

Attempted to access non-existent frame 'frame_5'
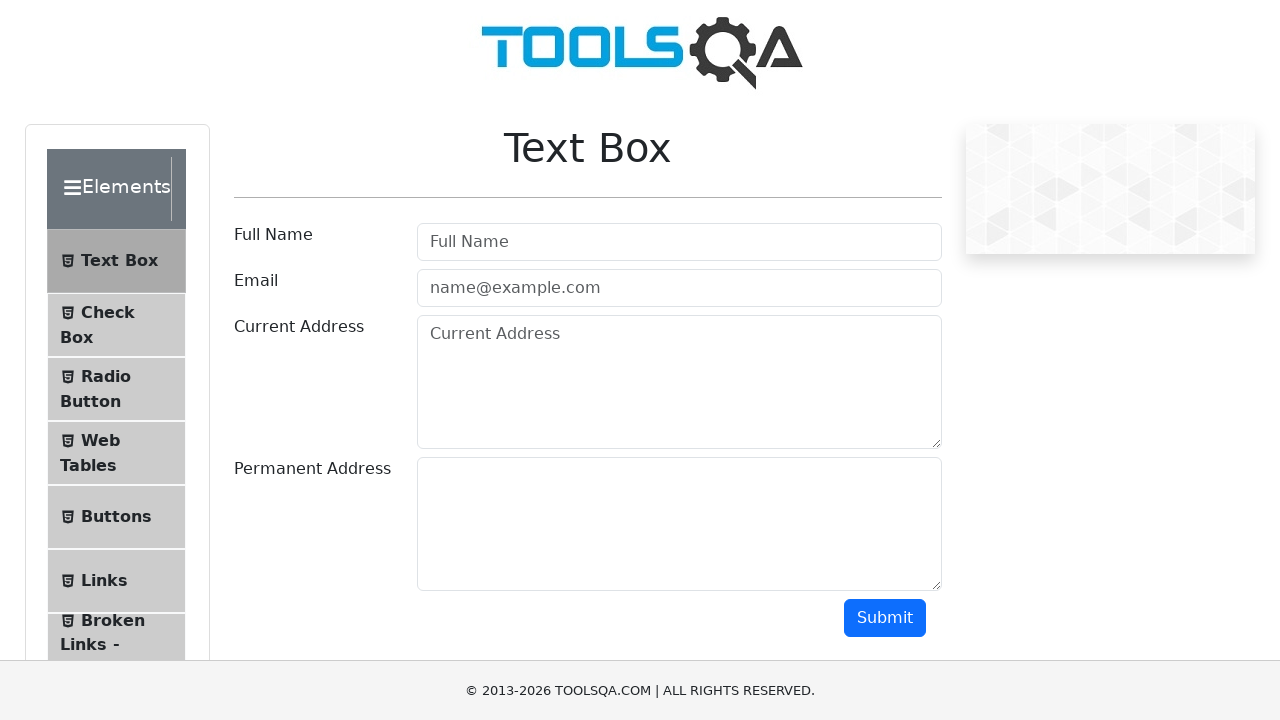

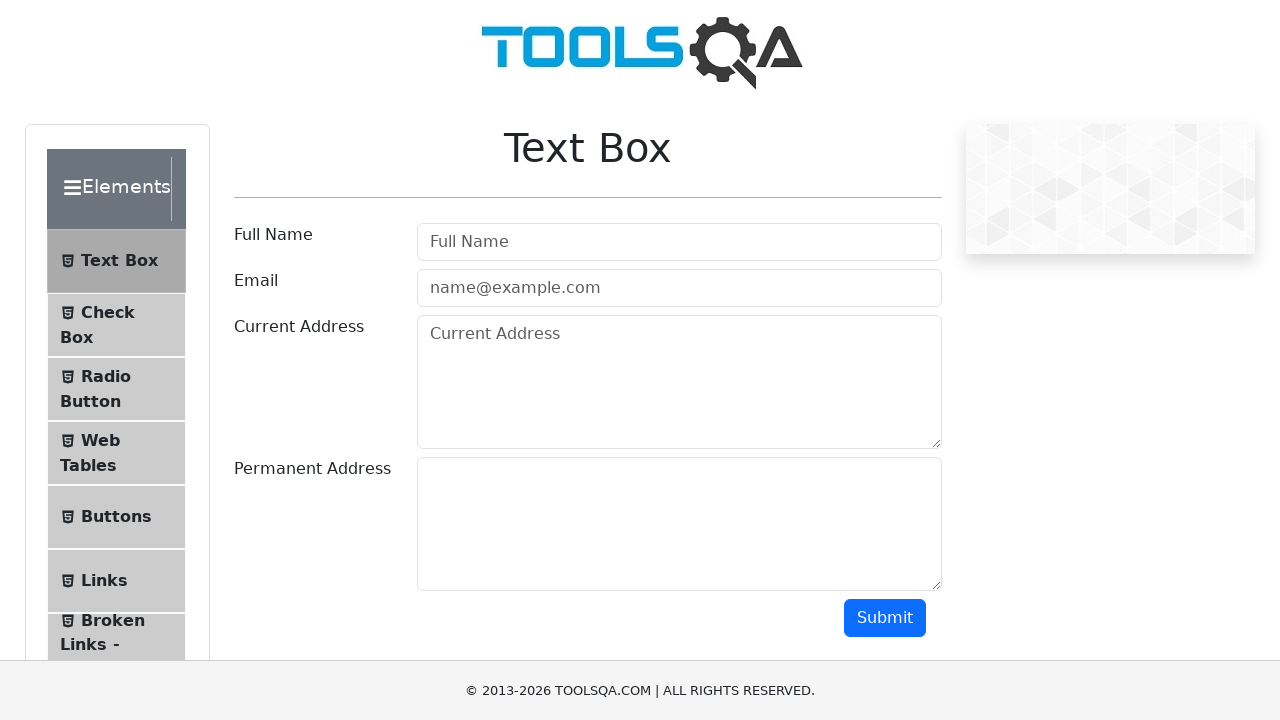